Tests handling a JavaScript prompt alert by clicking a button to trigger it, entering text into the prompt input field, and accepting it

Starting URL: https://the-internet.herokuapp.com/javascript_alerts

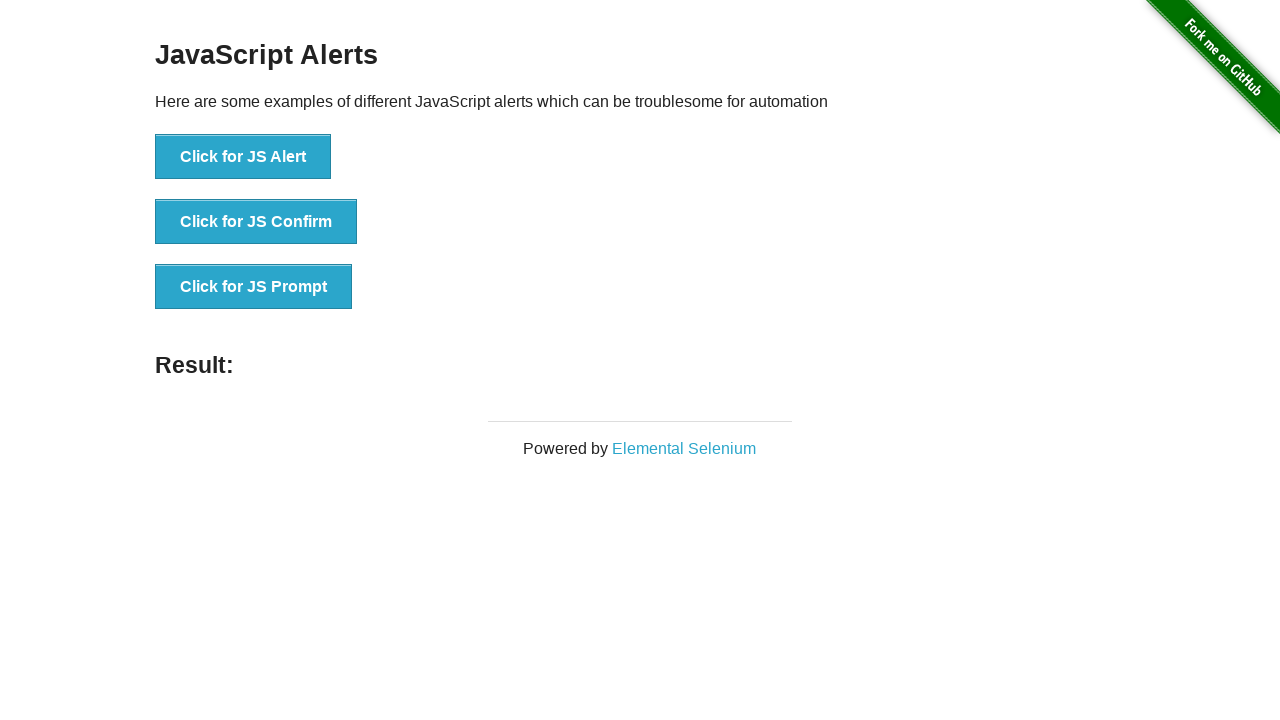

Set up dialog handler to accept prompt with text 'Hello Playwright!'
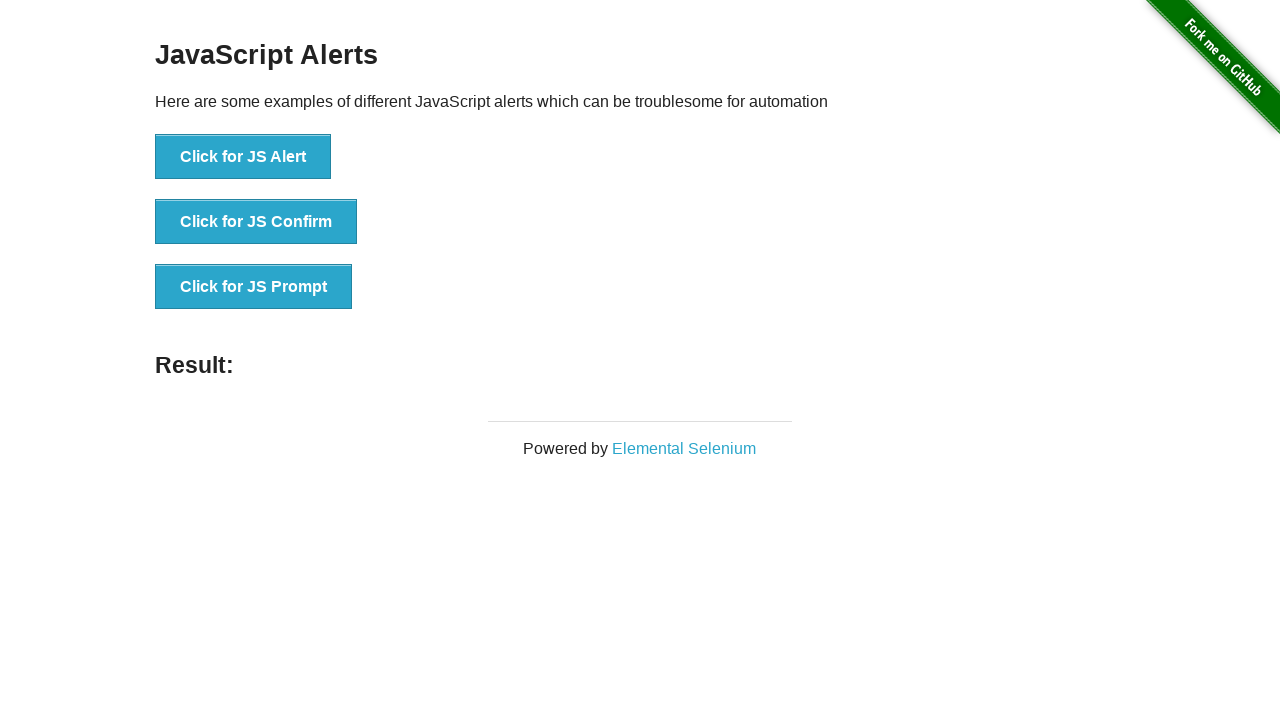

Clicked button to trigger JavaScript prompt alert at (254, 287) on xpath=//button[text()='Click for JS Prompt']
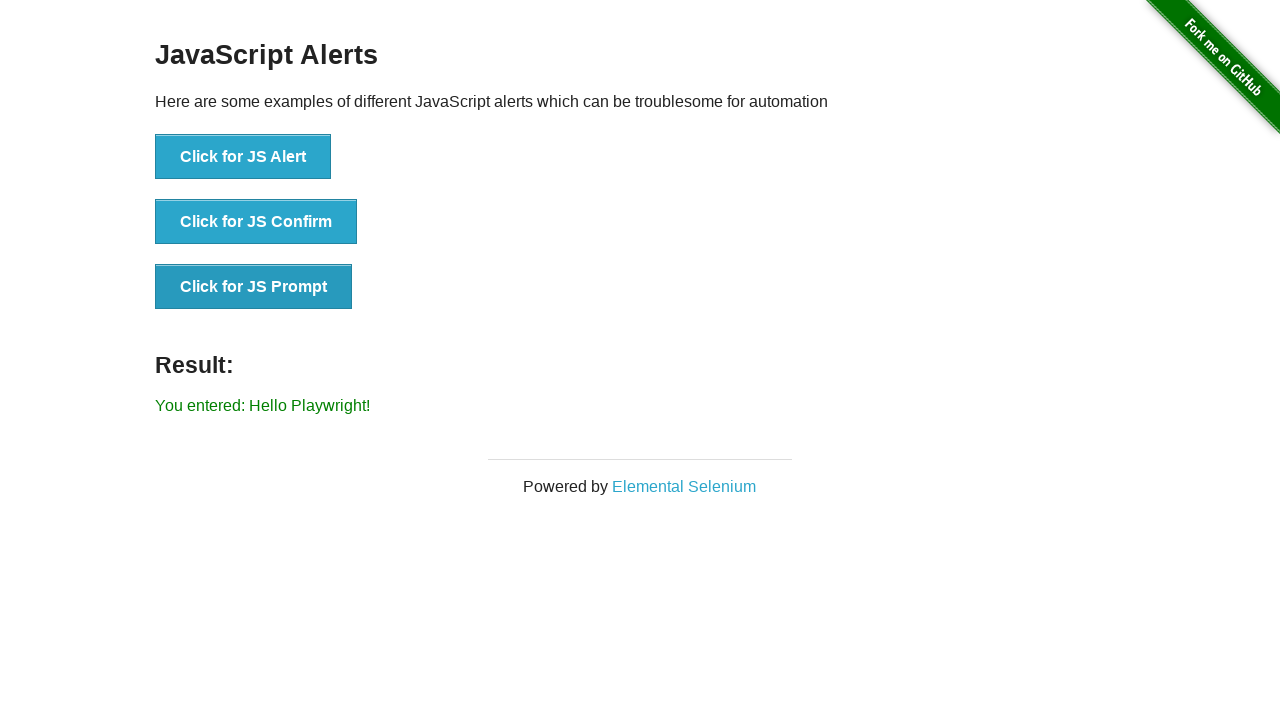

Prompt result element loaded and visible
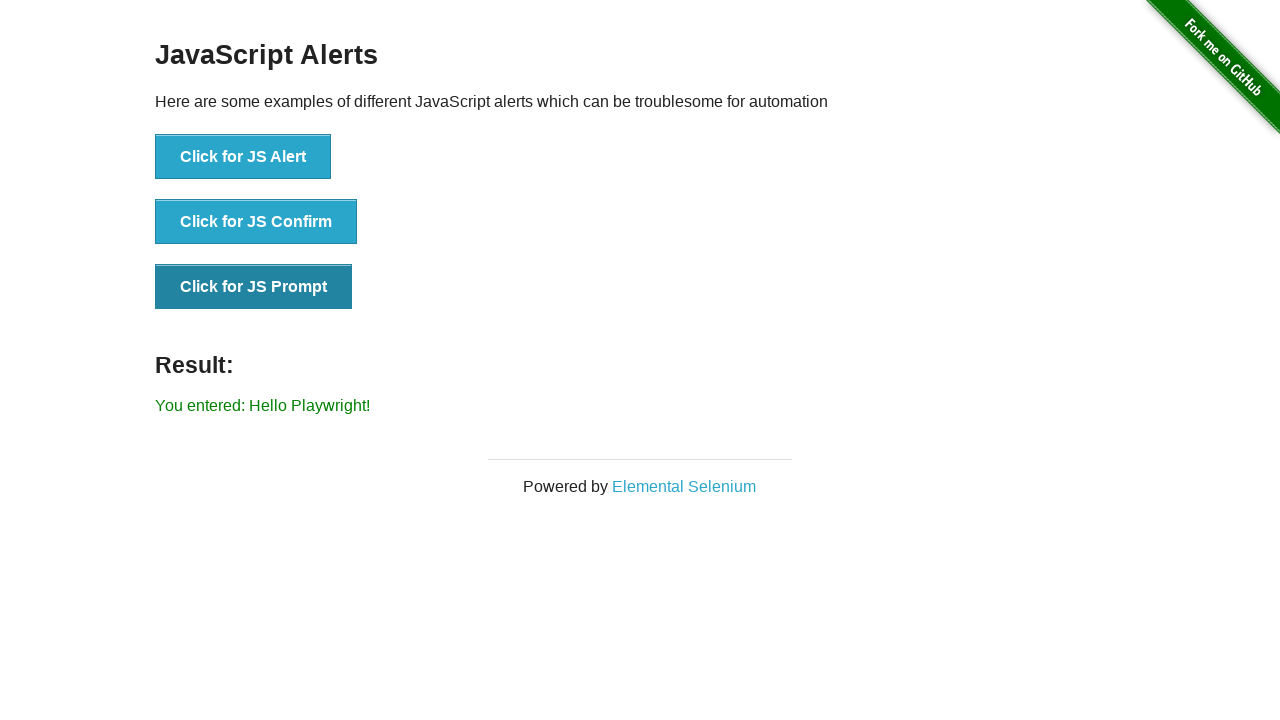

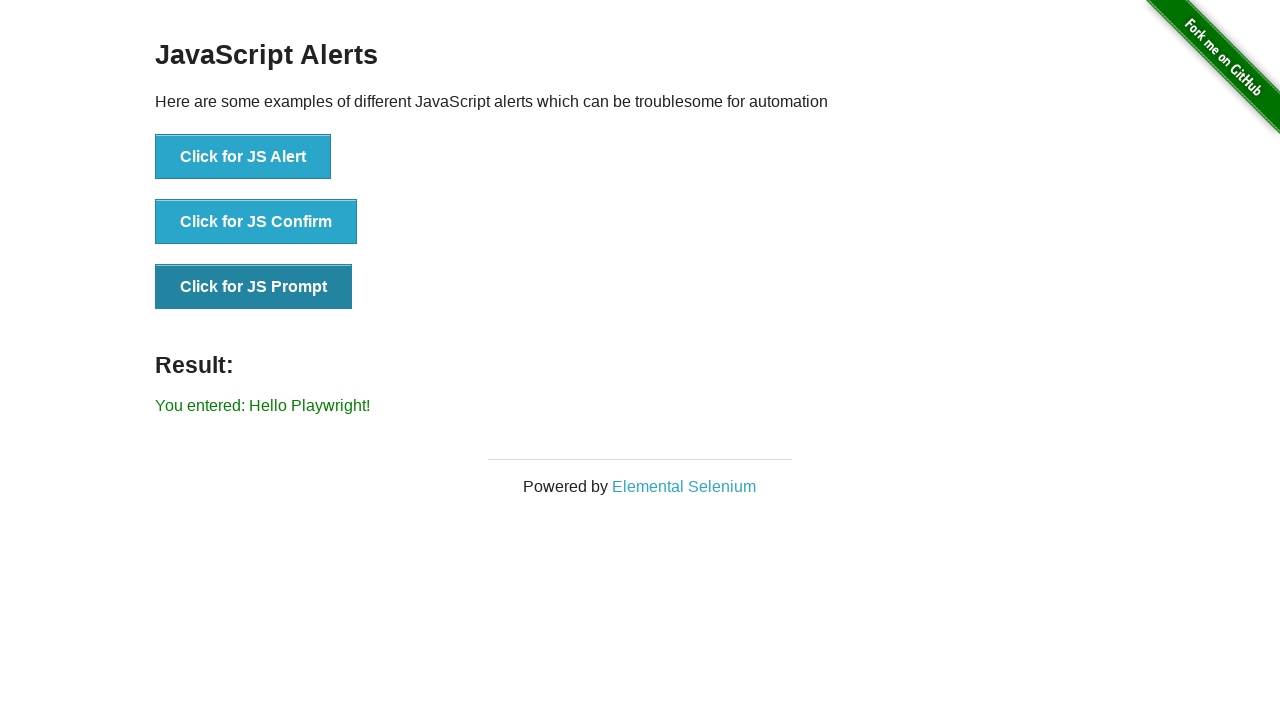